Tests page scrolling functionality by scrolling to the footer element, then navigates to the same page again and clicks on a GoodReads.com link

Starting URL: https://quotes.toscrape.com/scroll

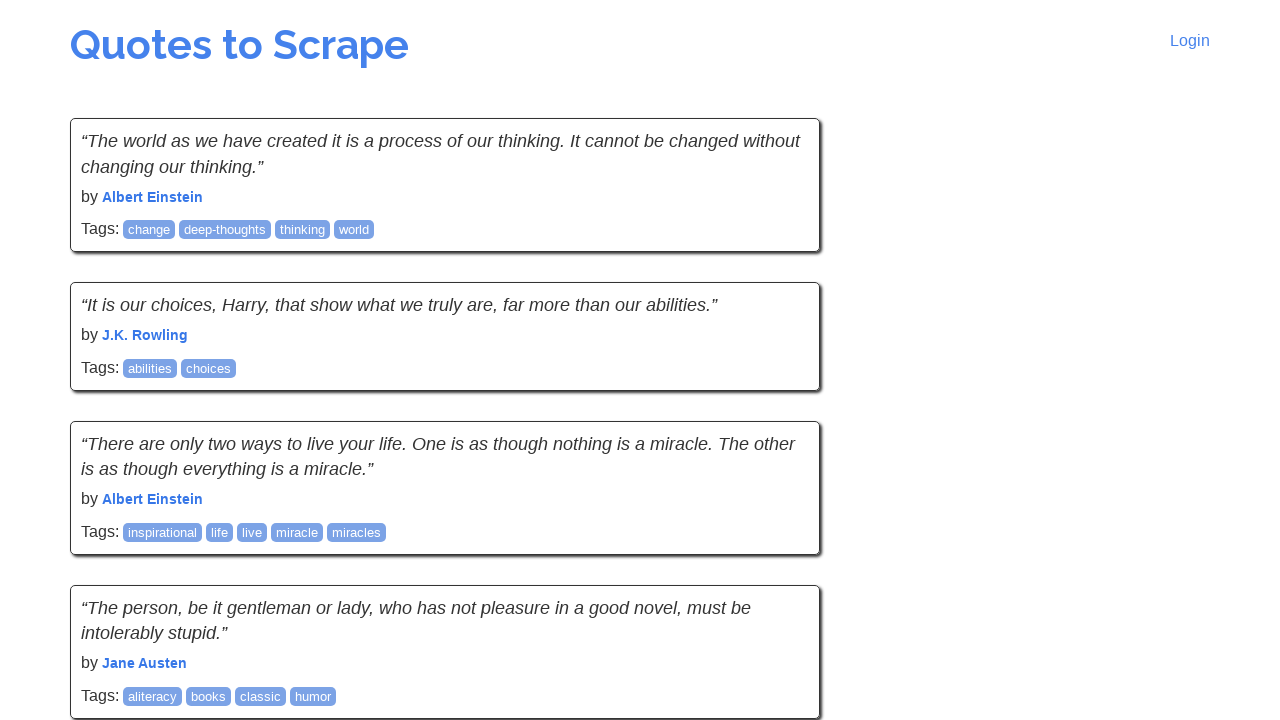

Set viewport size to 1920x1080
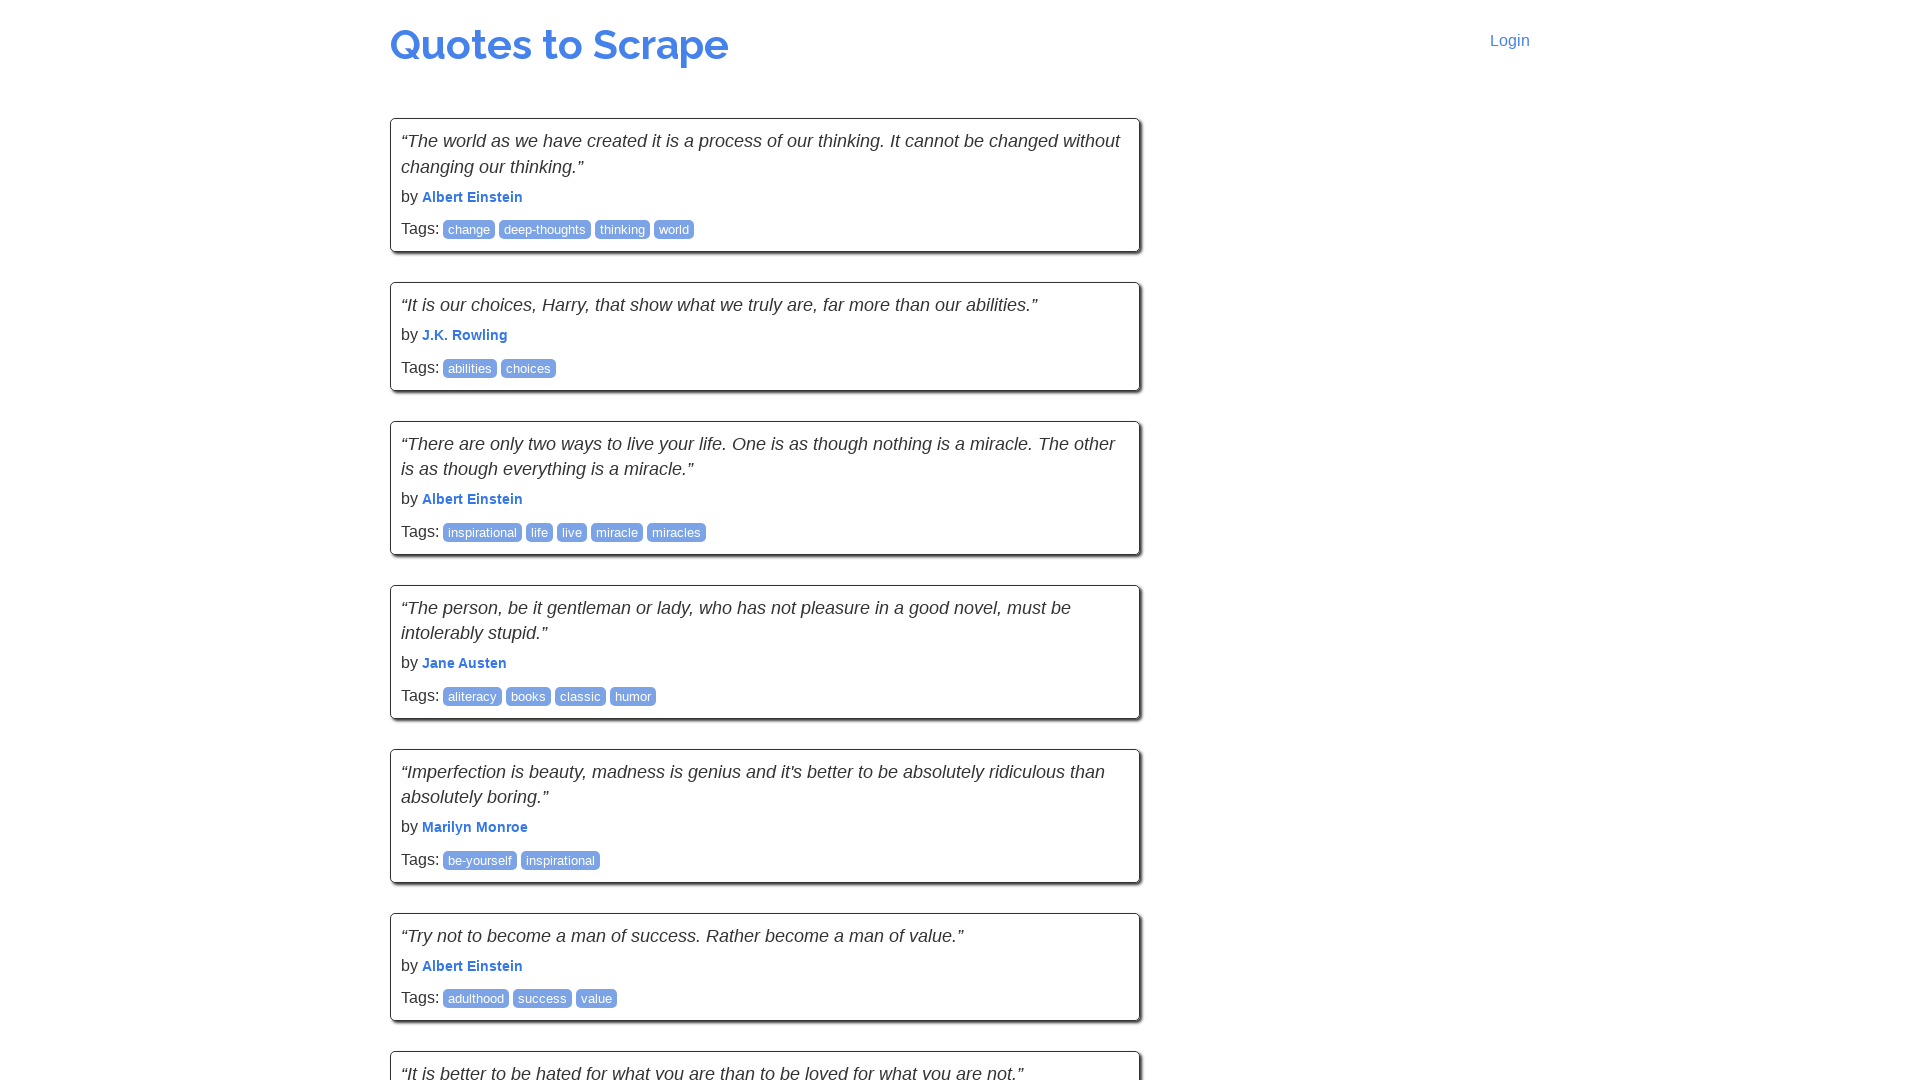

Scrolled to footer element 'Quotes by:'
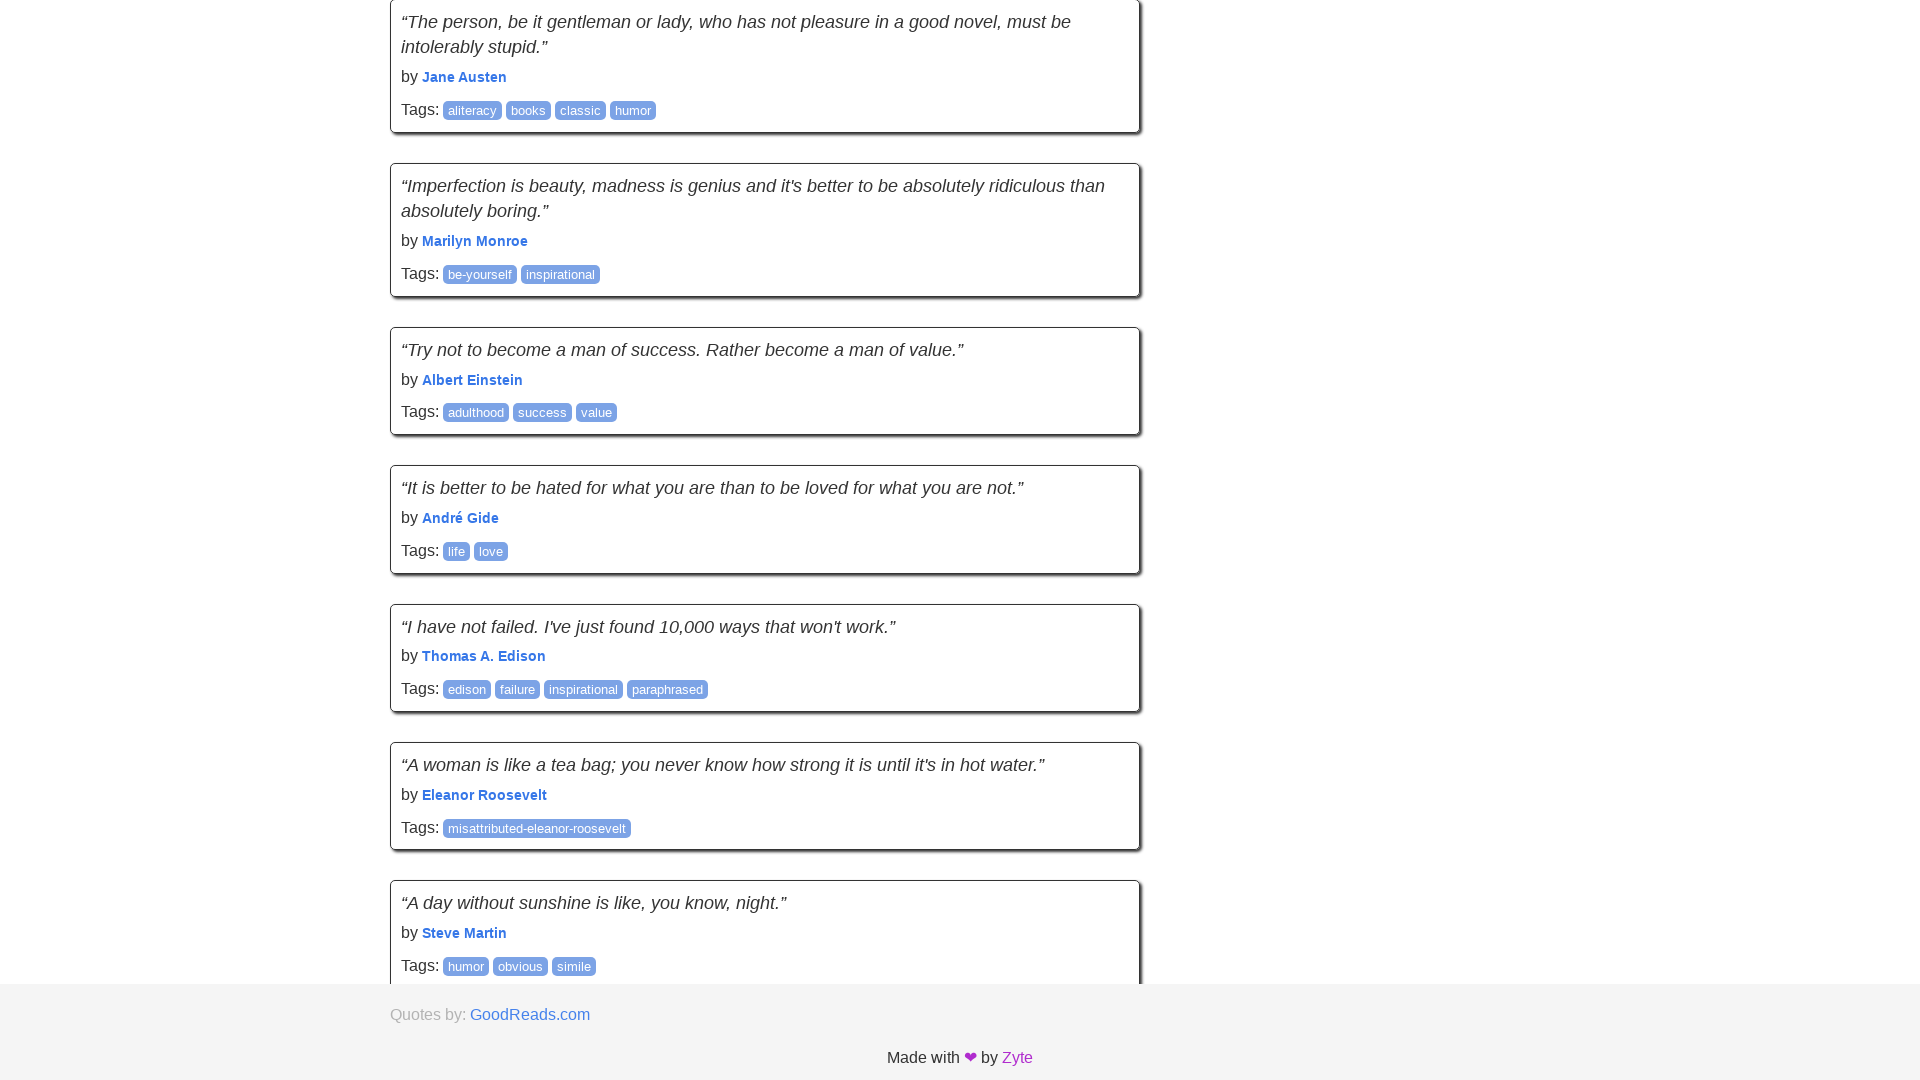

Waited 2 seconds for content to load after scroll
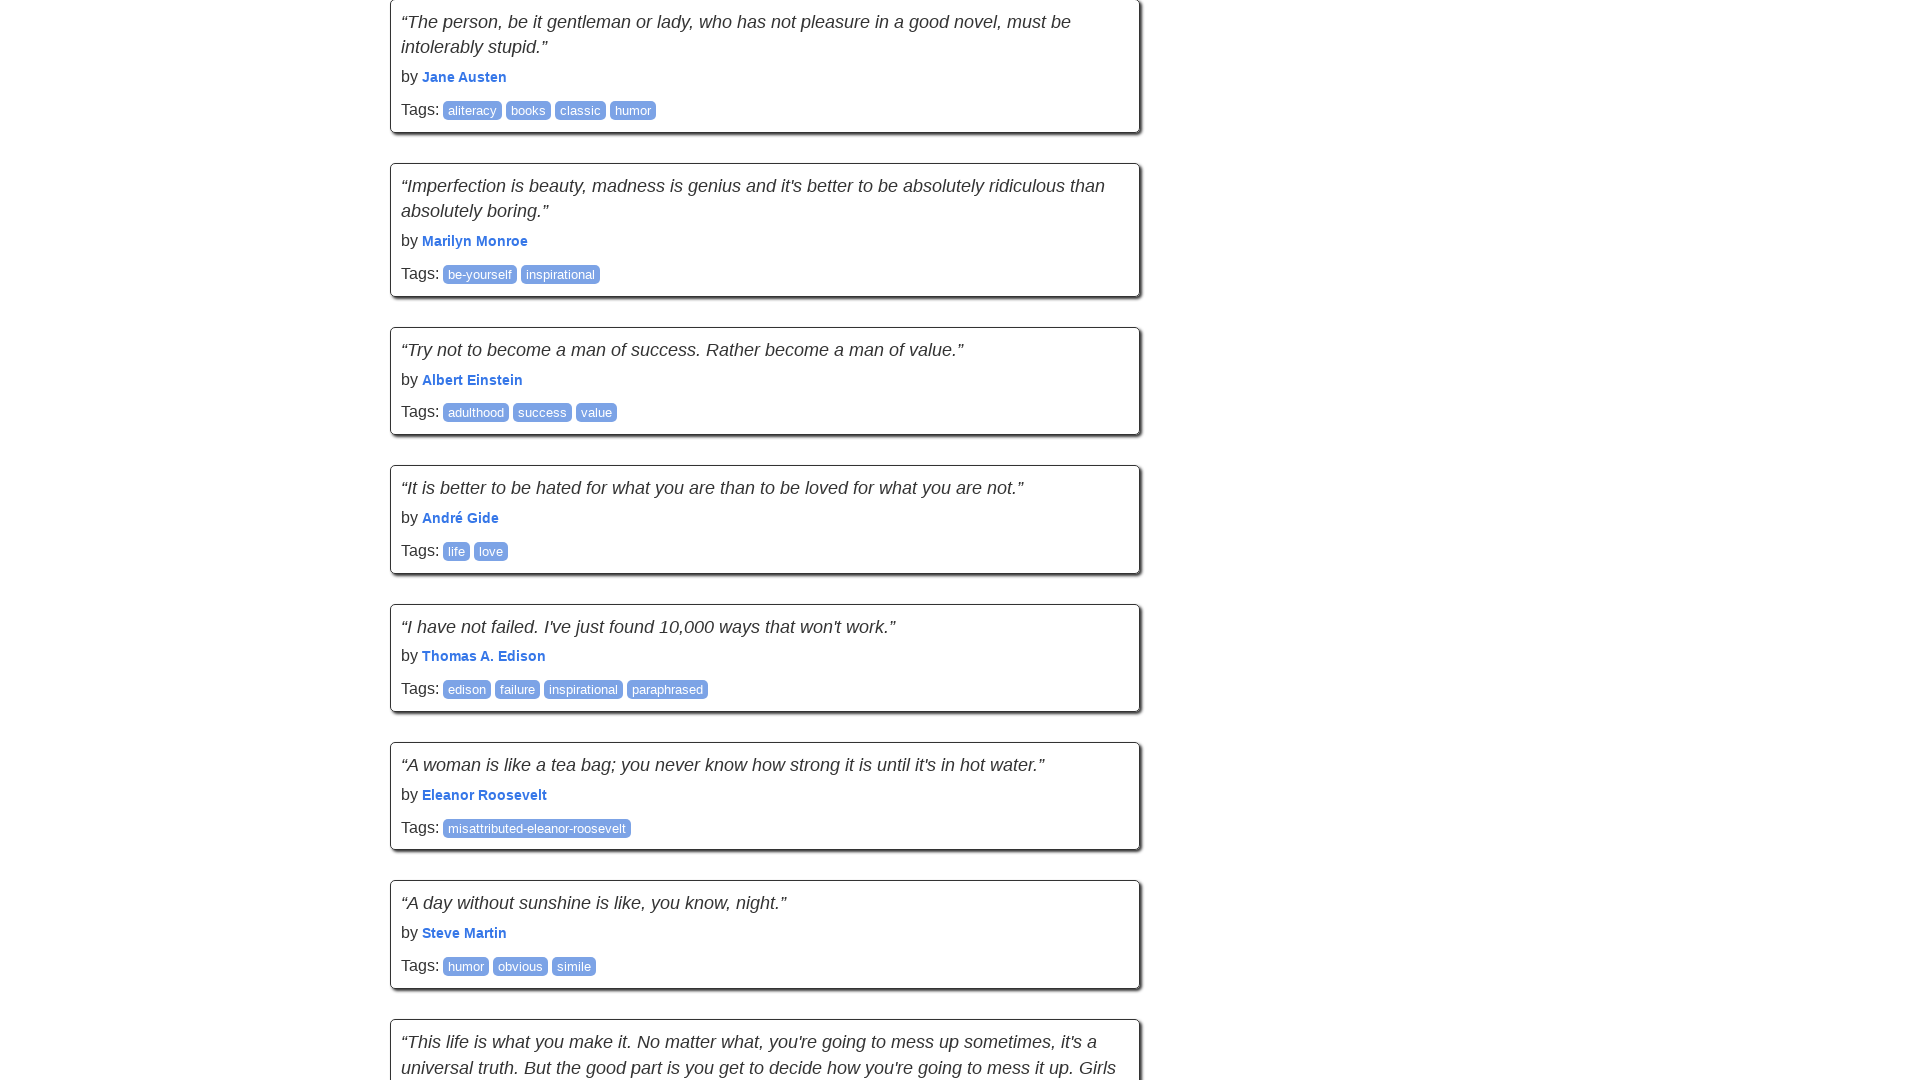

Navigated to https://quotes.toscrape.com/scroll
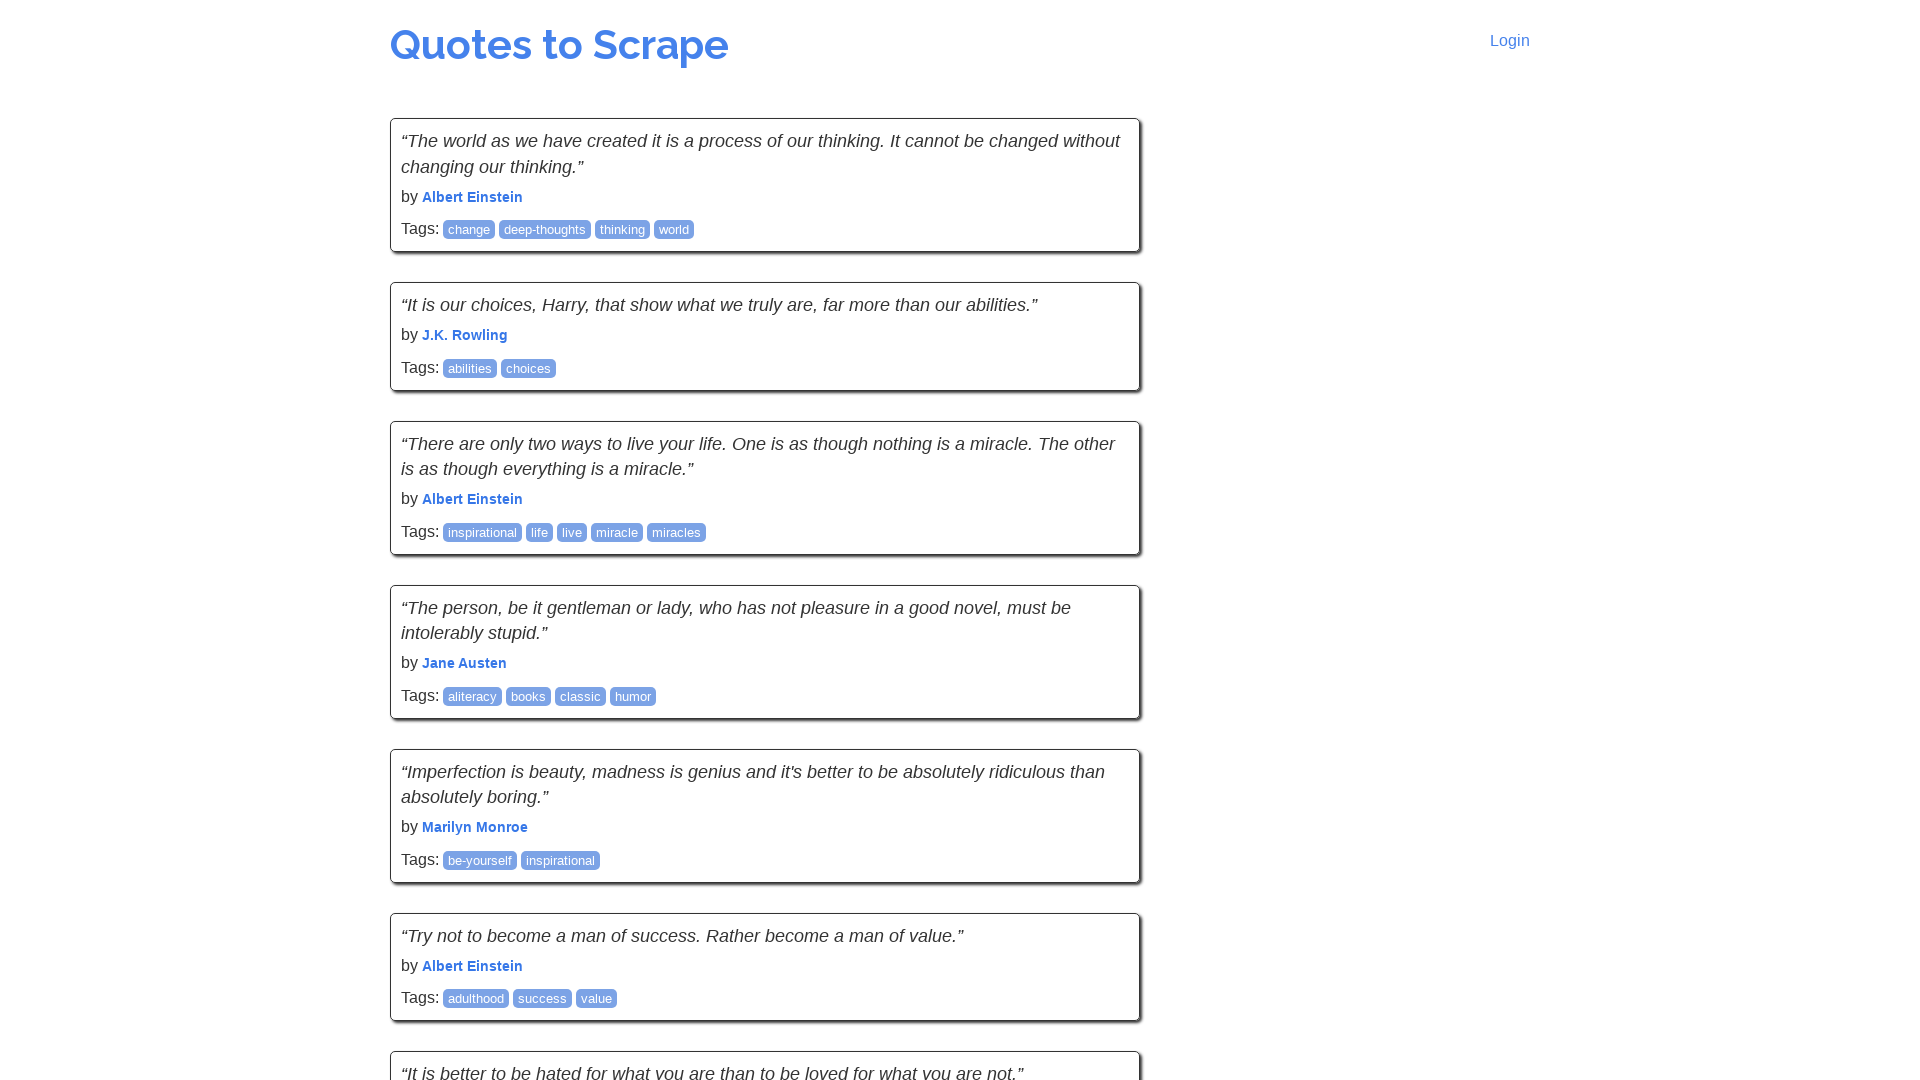

Clicked on GoodReads.com link at (530, 1013) on internal:role=link[name="GoodReads.com"i]
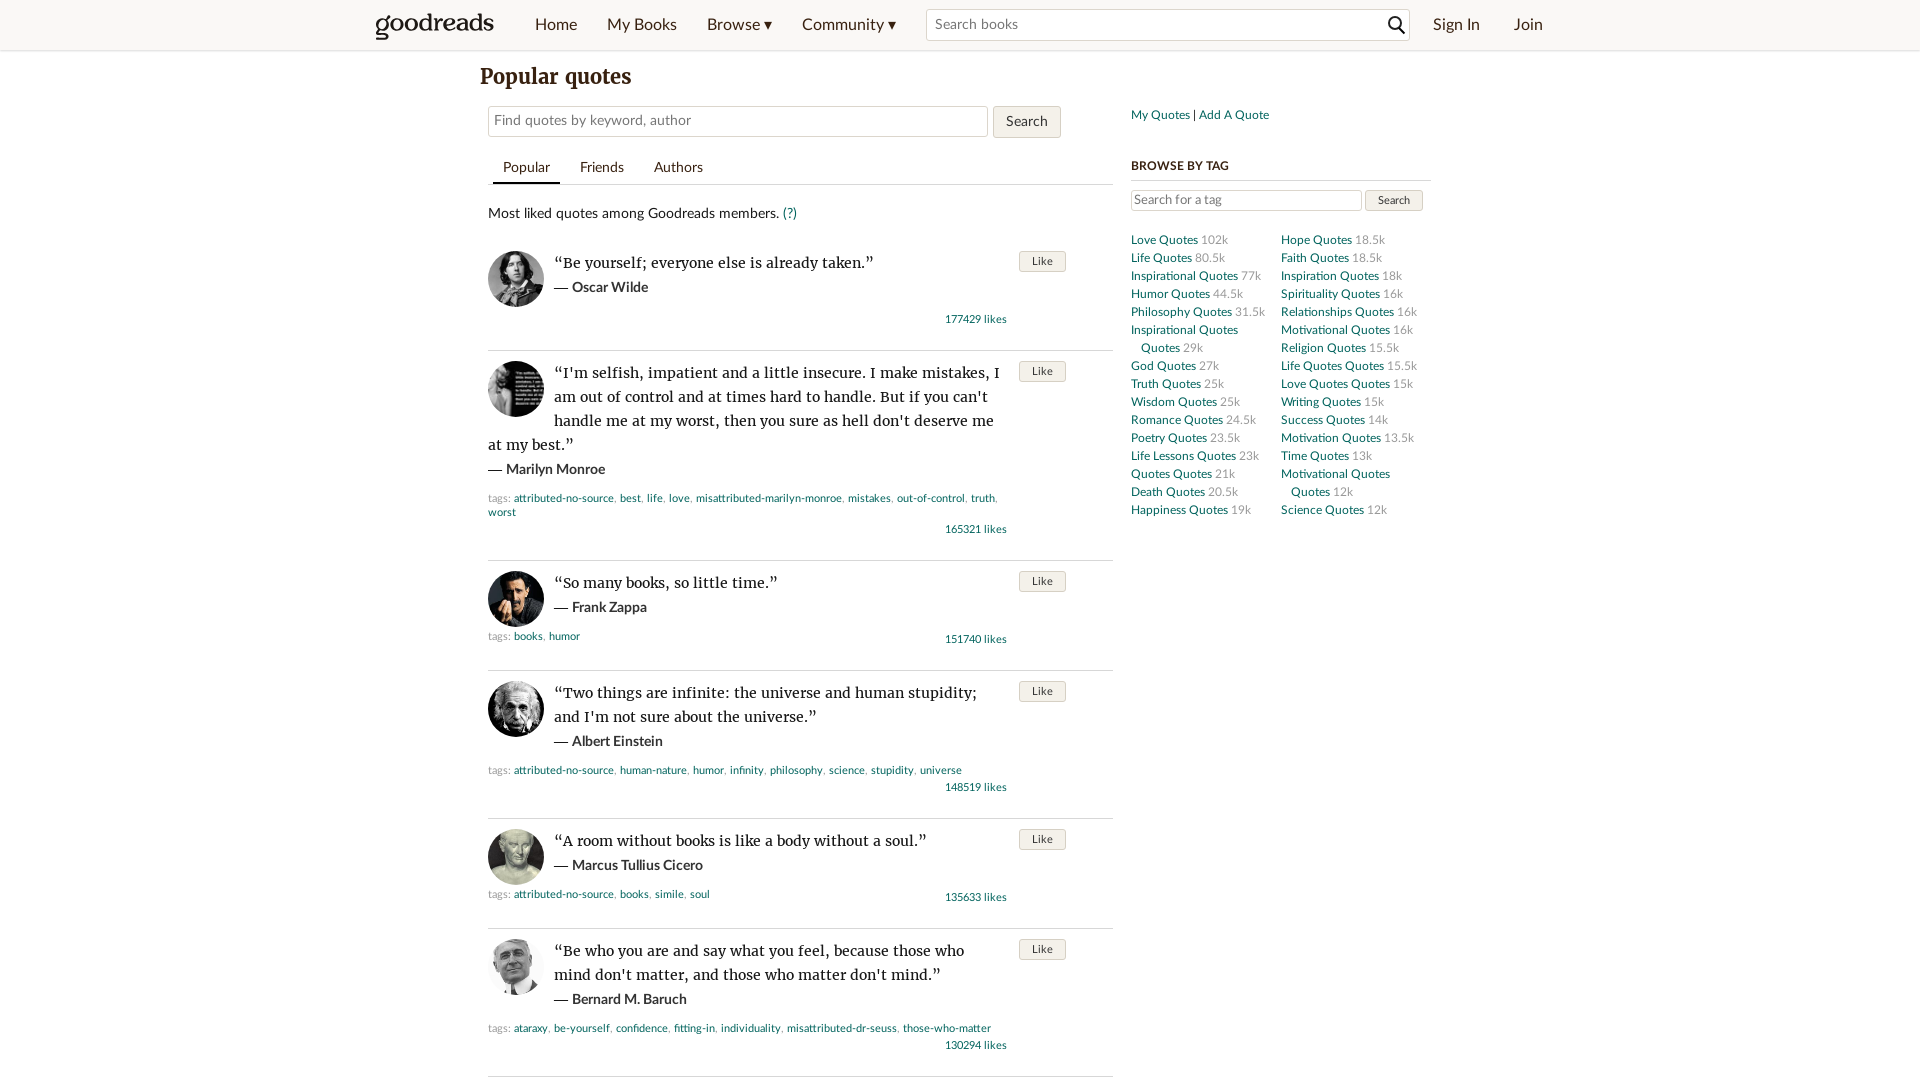

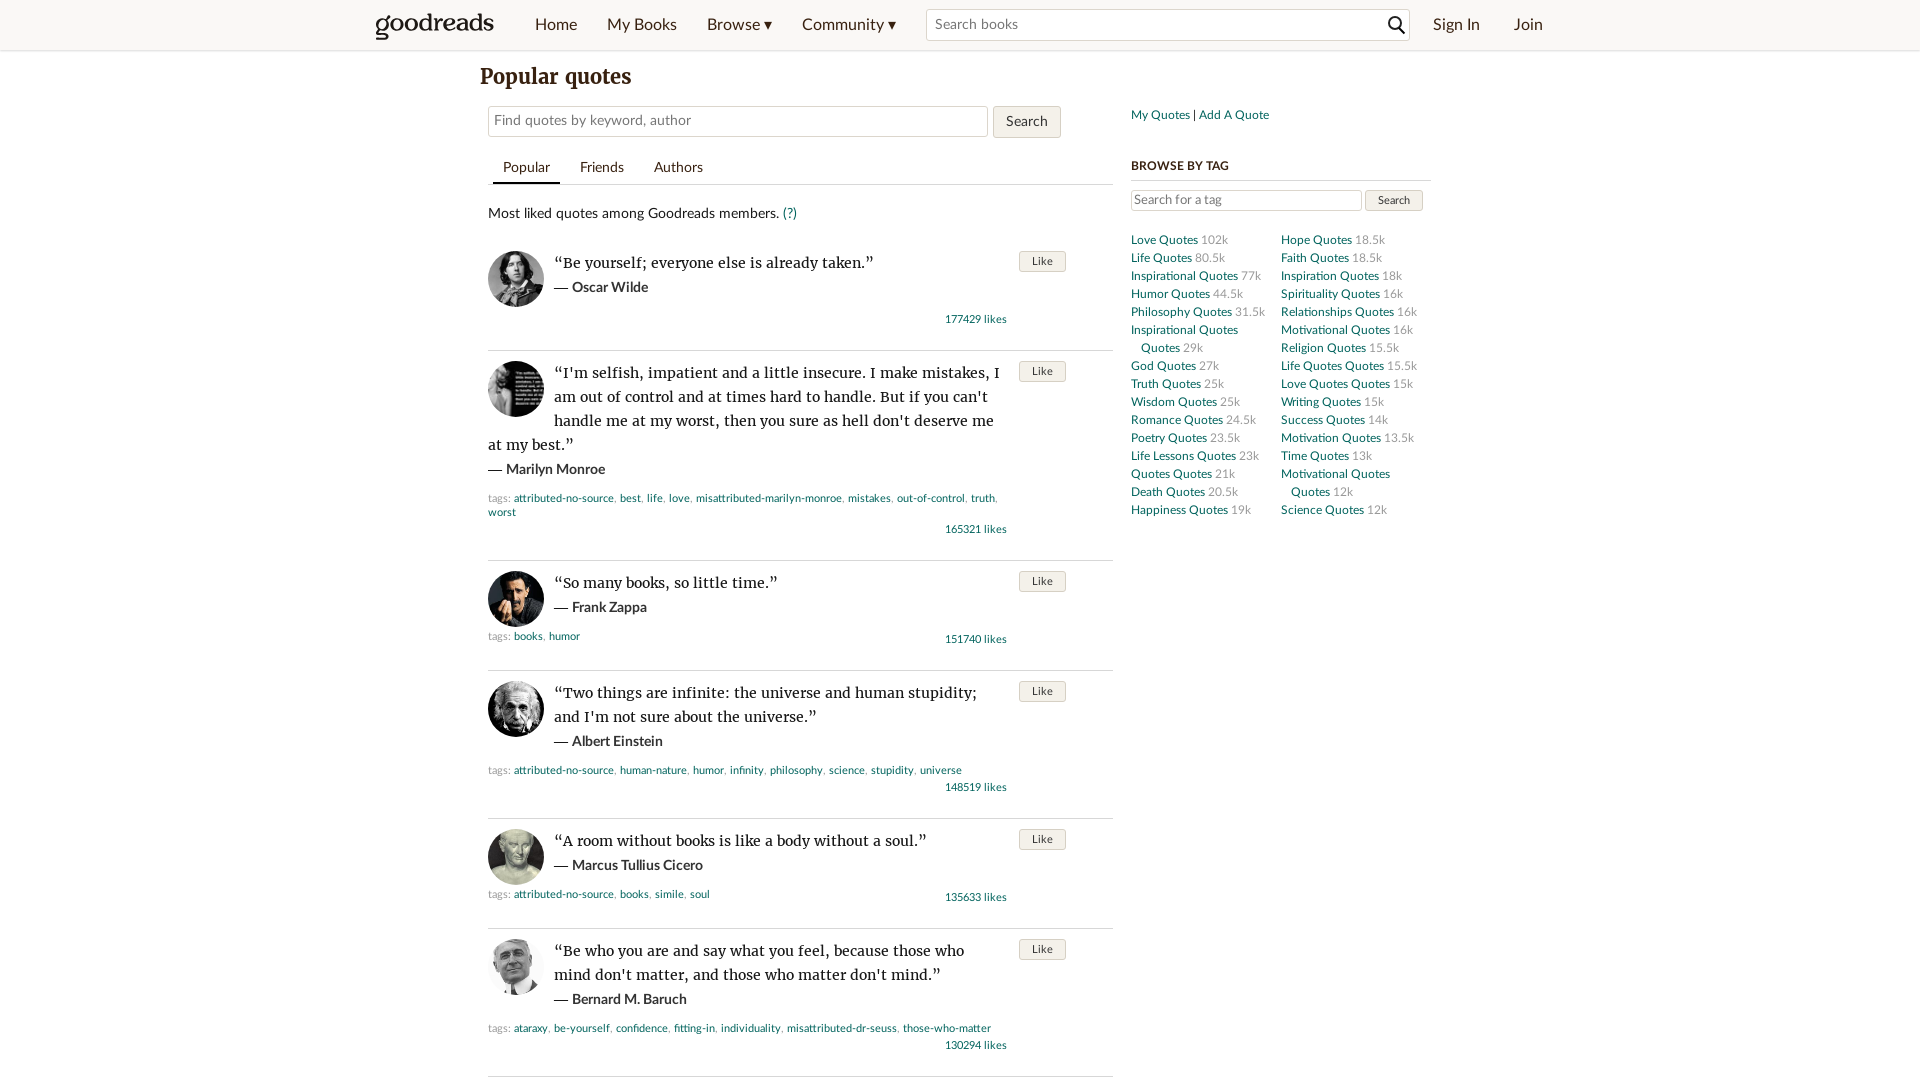